Tests hover functionality by moving the mouse over three user profile images and verifying that the corresponding user information is displayed while others remain hidden.

Starting URL: https://theinternet.przyklady.javastart.pl/hovers

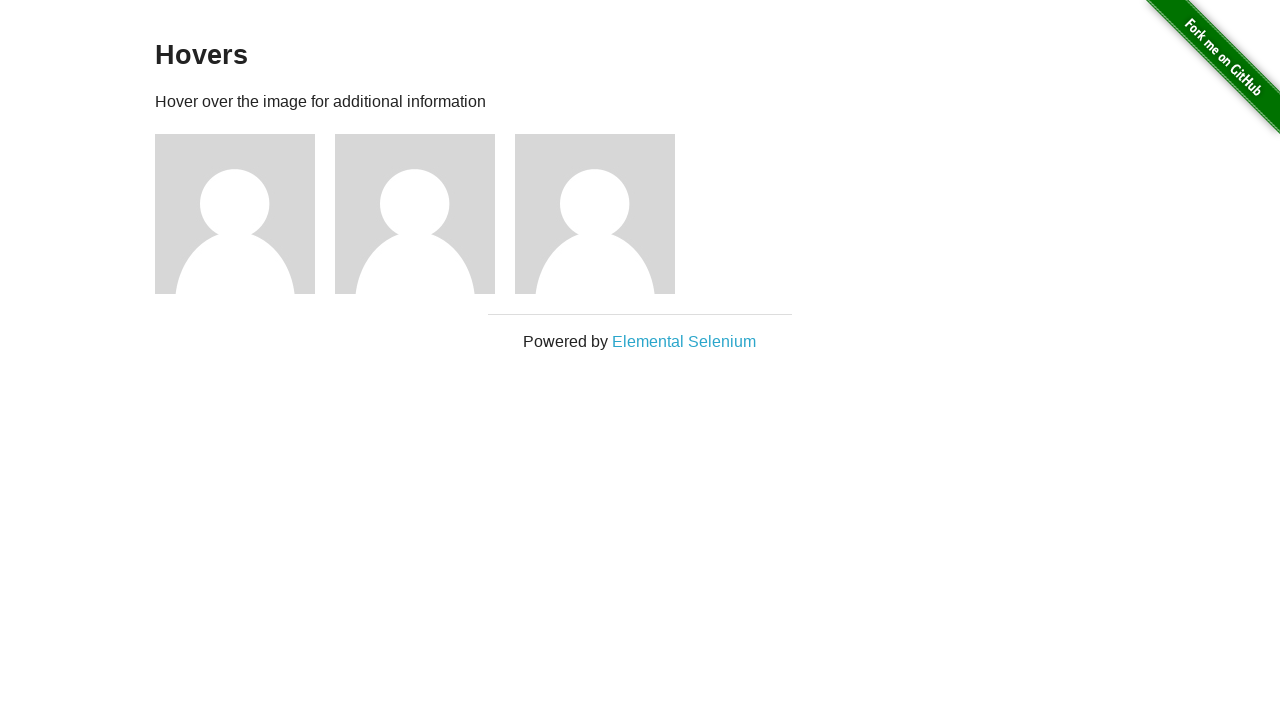

Hovered over first user profile image at (245, 214) on xpath=//div[@class='example']/div[1]
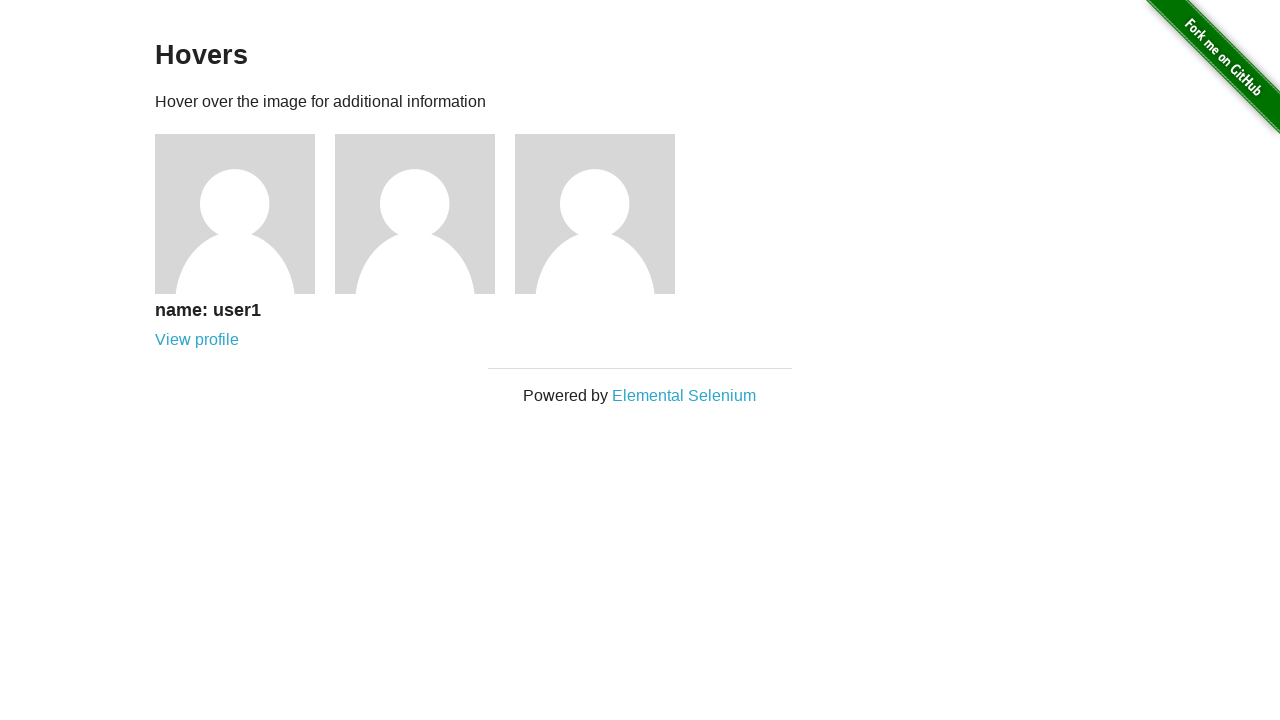

First user information displayed and visible
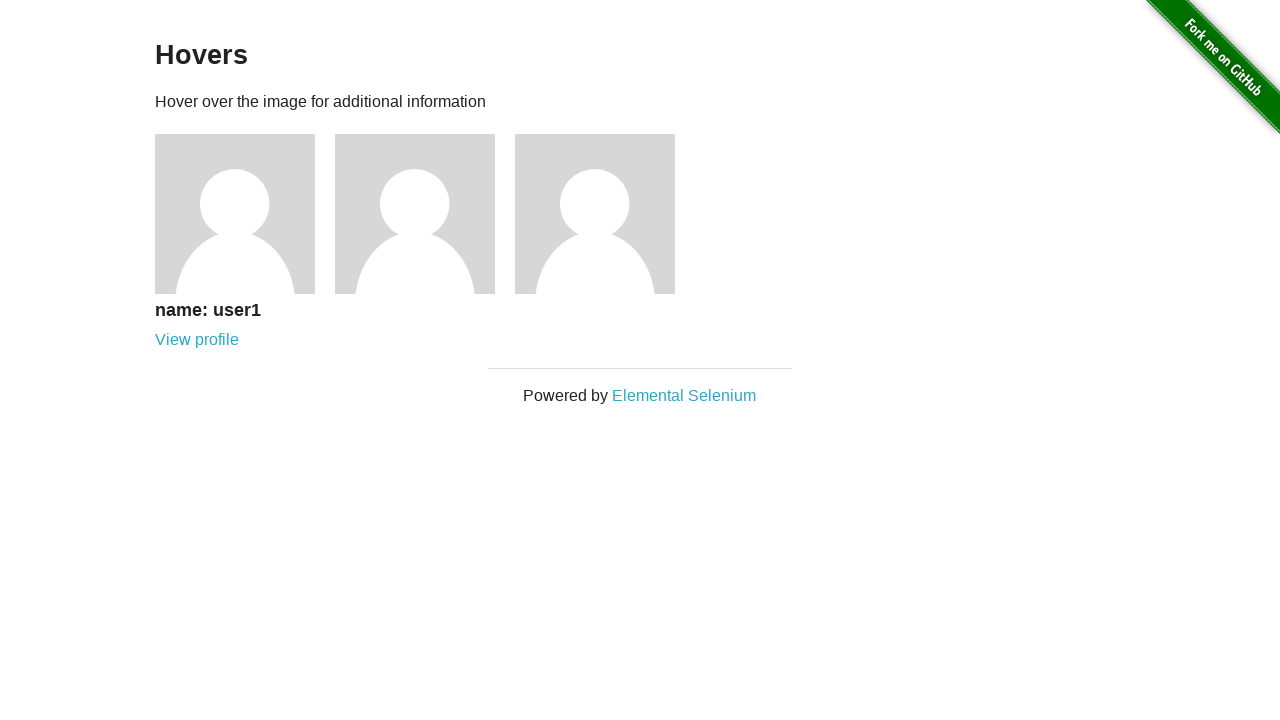

Hovered over second user profile image at (425, 214) on xpath=//div[@class='example']/div[2]
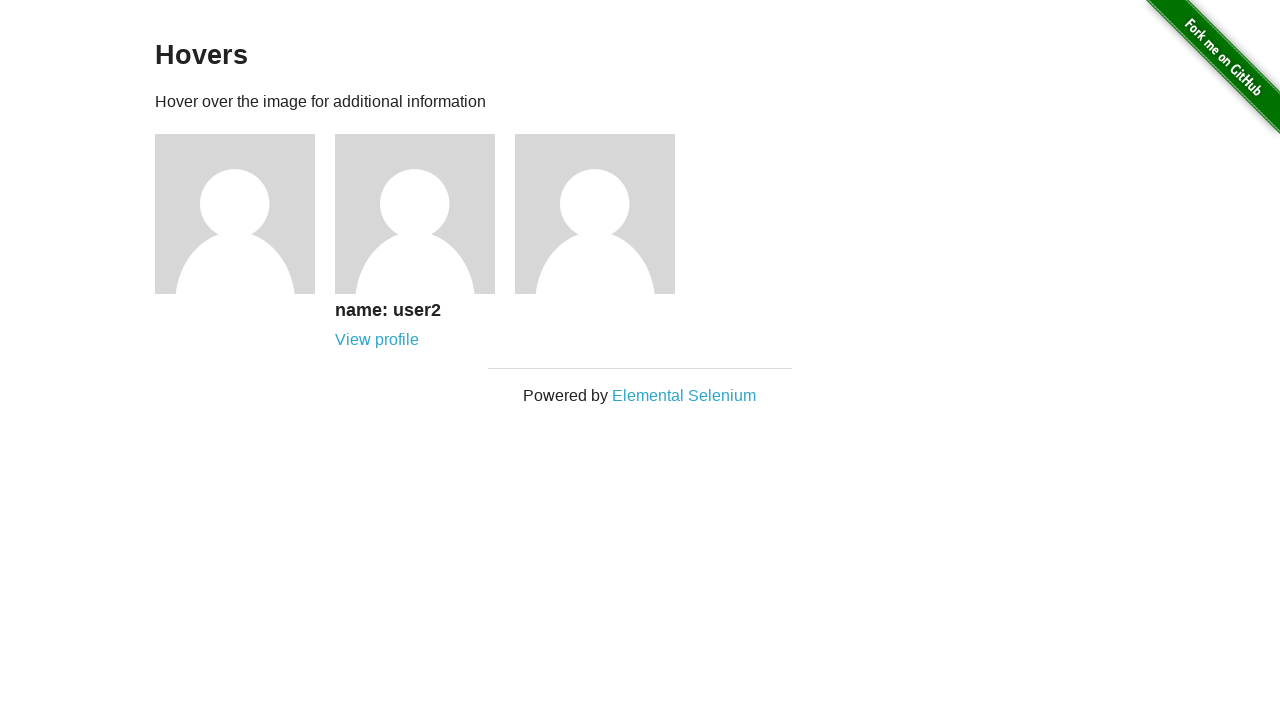

Second user information displayed and visible
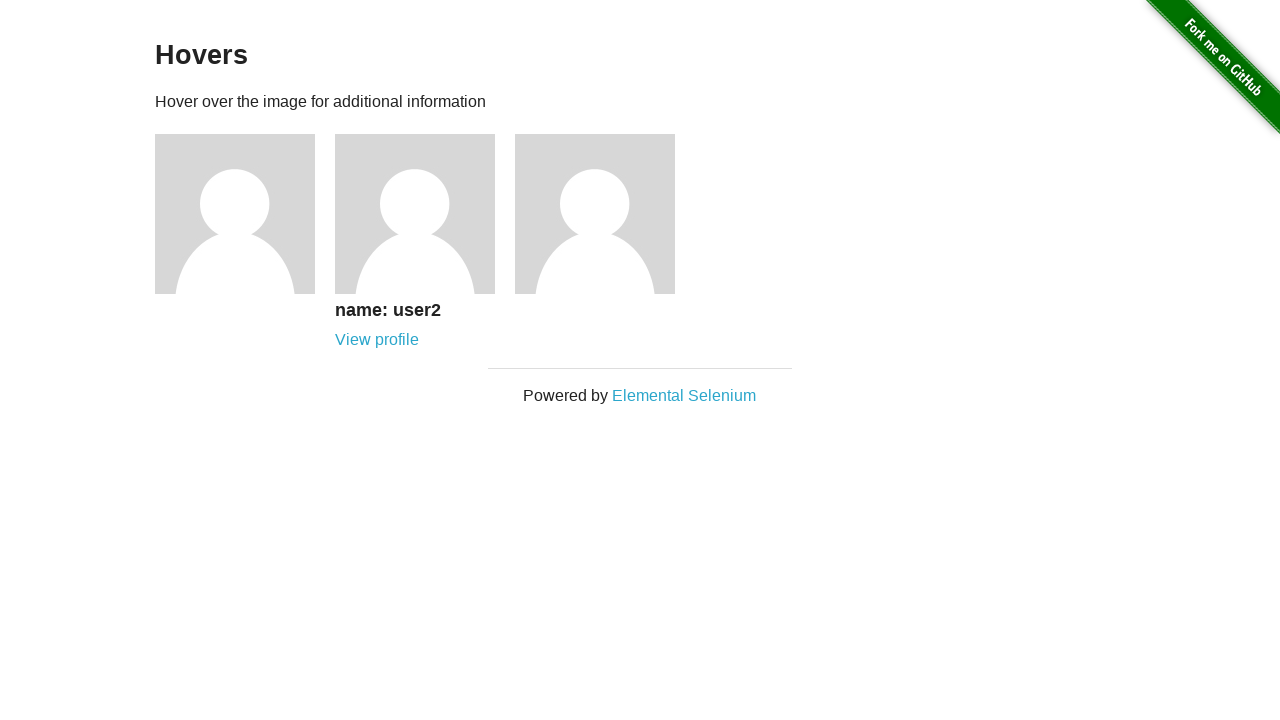

Hovered over third user profile image at (605, 214) on xpath=//div[@class='example']/div[3]
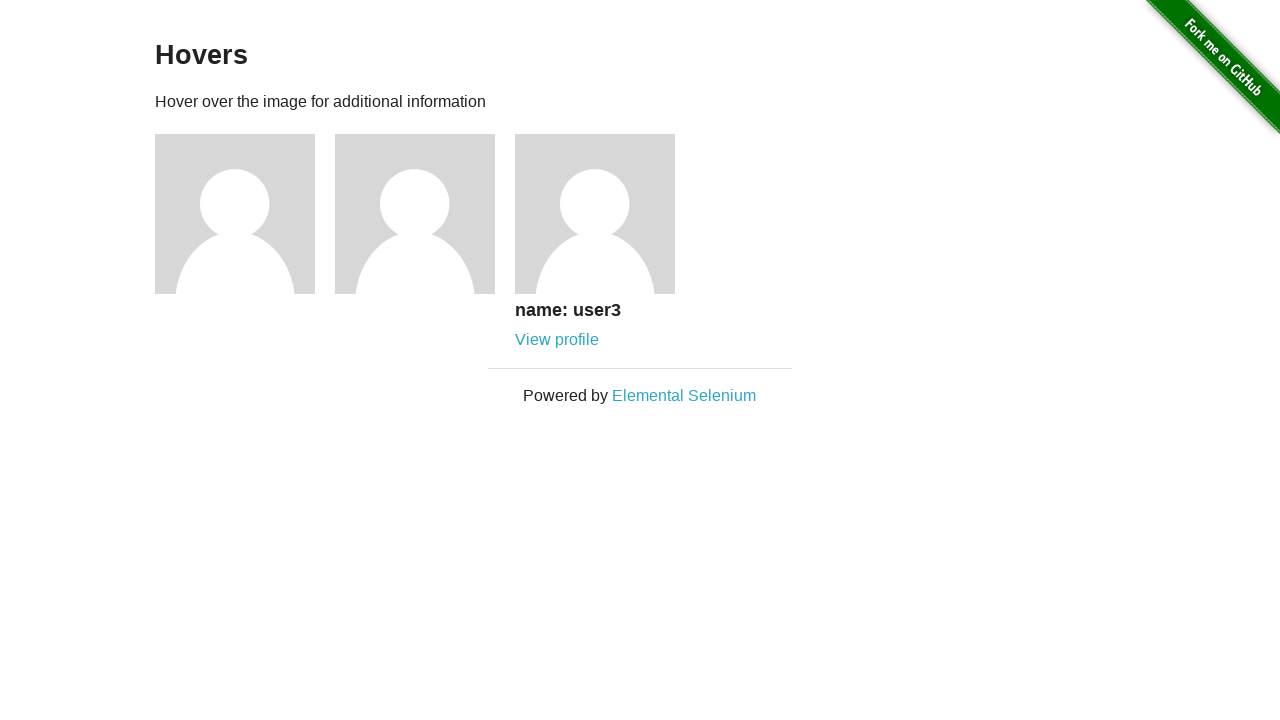

Third user information displayed and visible
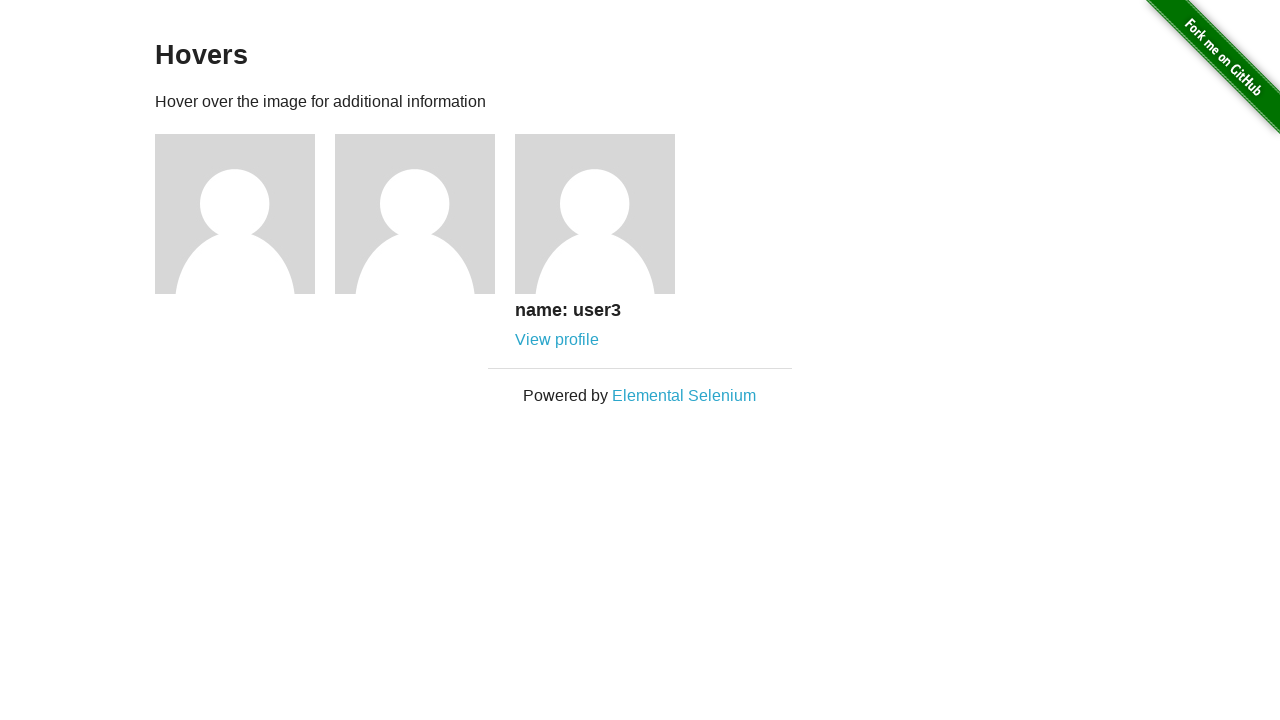

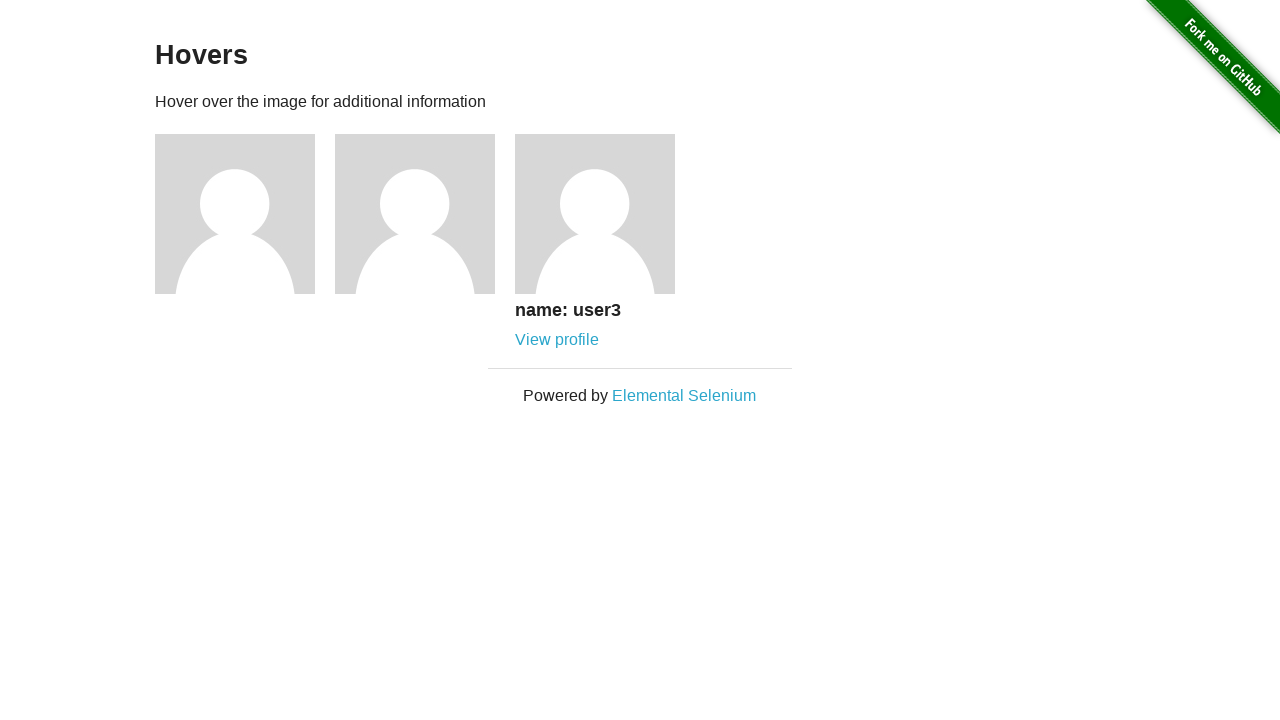